Tests hide header functionality by clicking hide and verifying header disappears

Starting URL: https://demo.prestashop.com/#/en/front

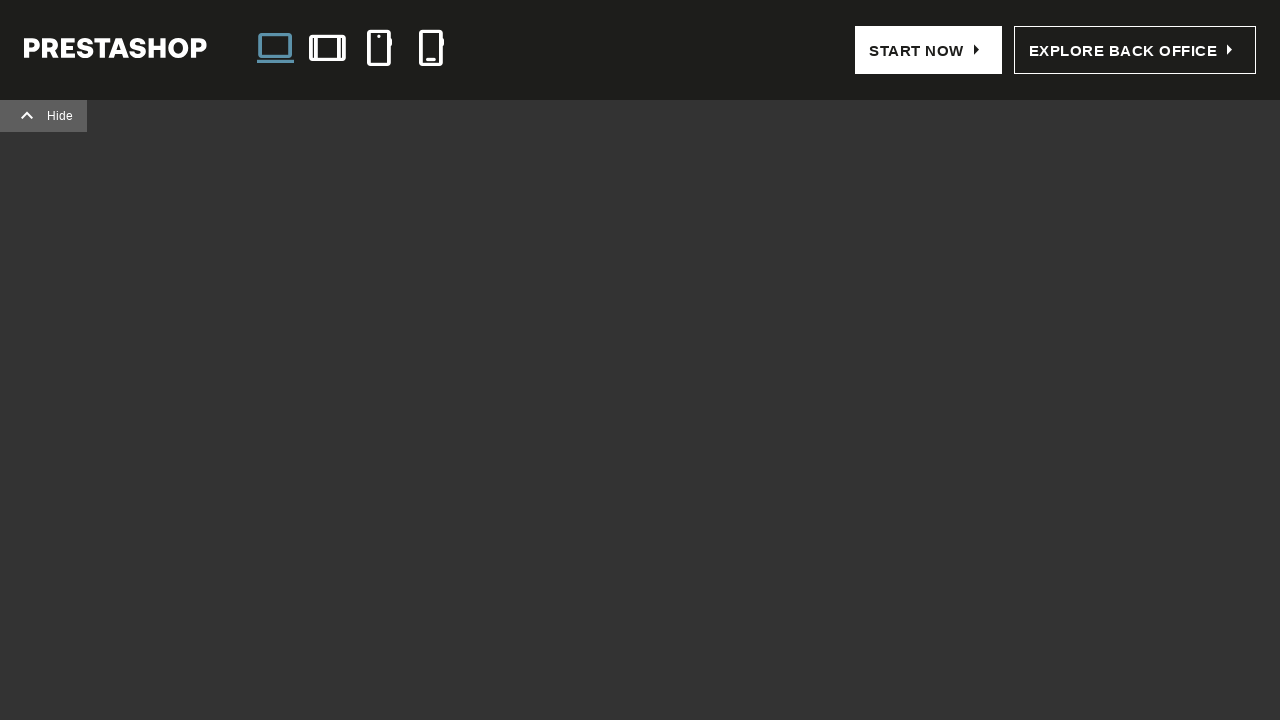

Verified header is visible on the page
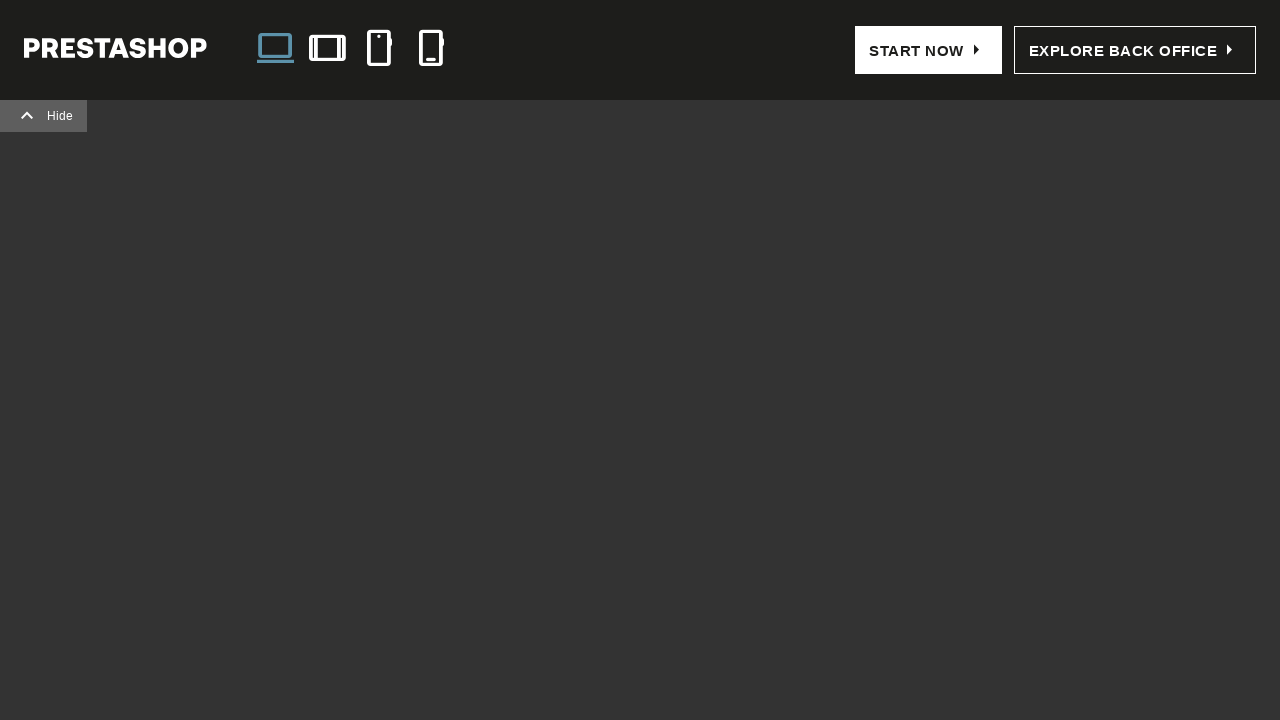

Clicked hide header button at (60, 116) on span:has-text('Hide'), .hide-header, button:has-text('Hide')
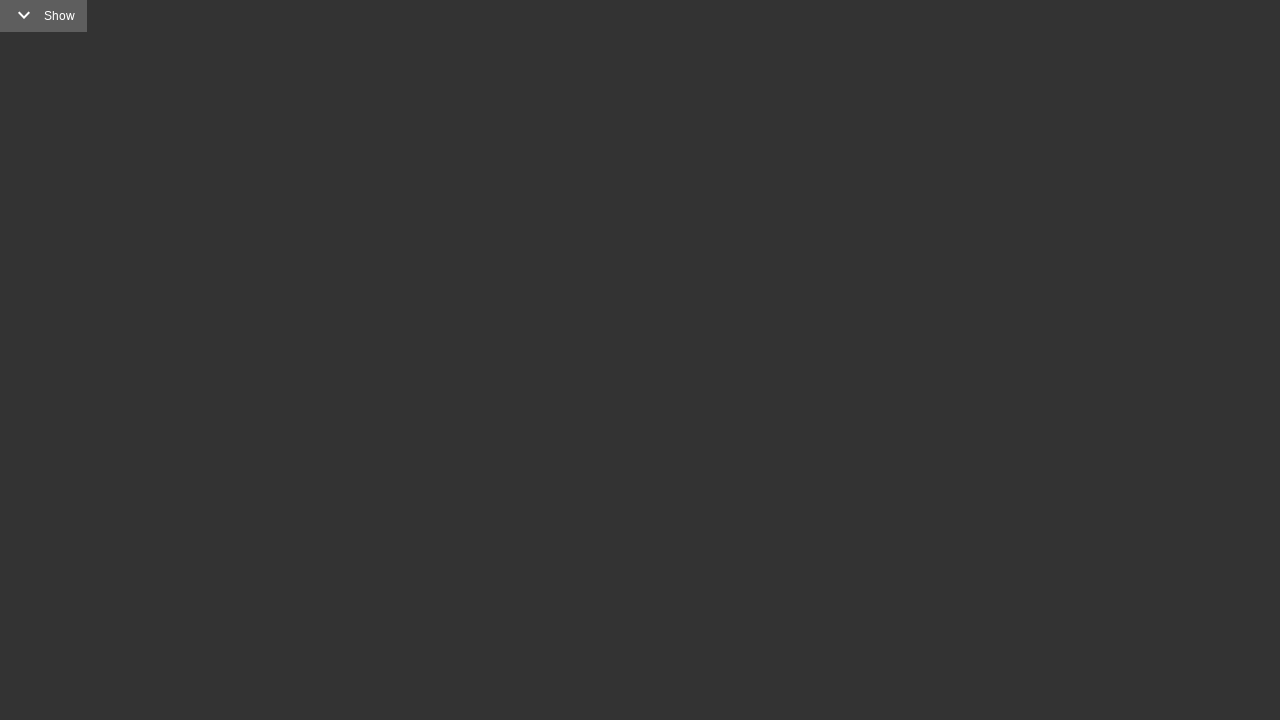

Verified header is no longer visible after clicking hide button
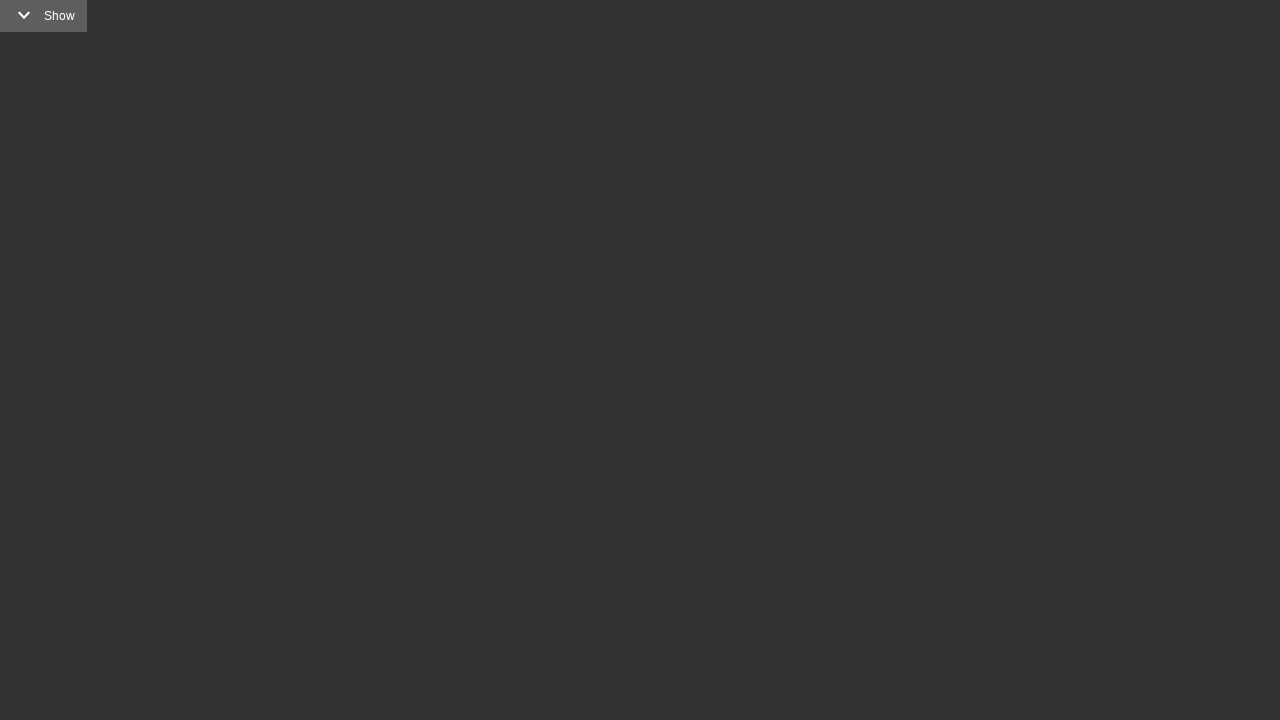

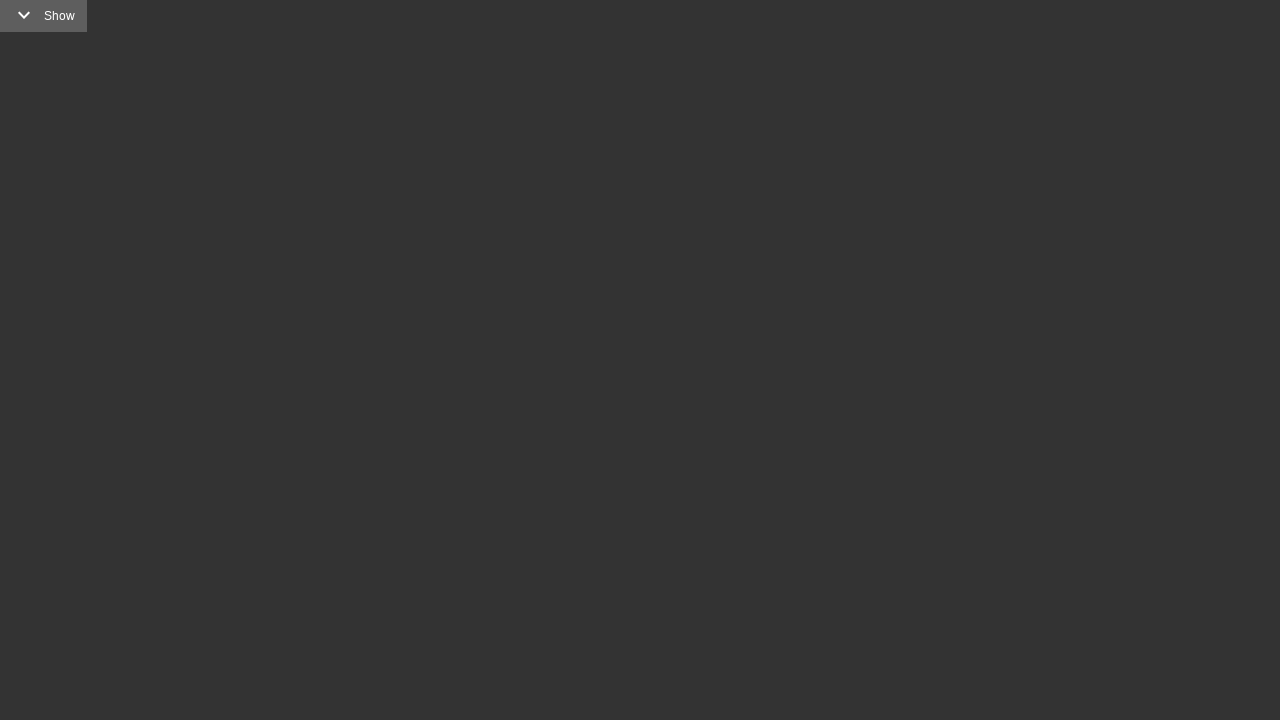